Tests the InnerSpell Vercel app by navigating to the main page, waiting for it to load, and verifying that content is displayed on the page.

Starting URL: https://innerspell.vercel.app

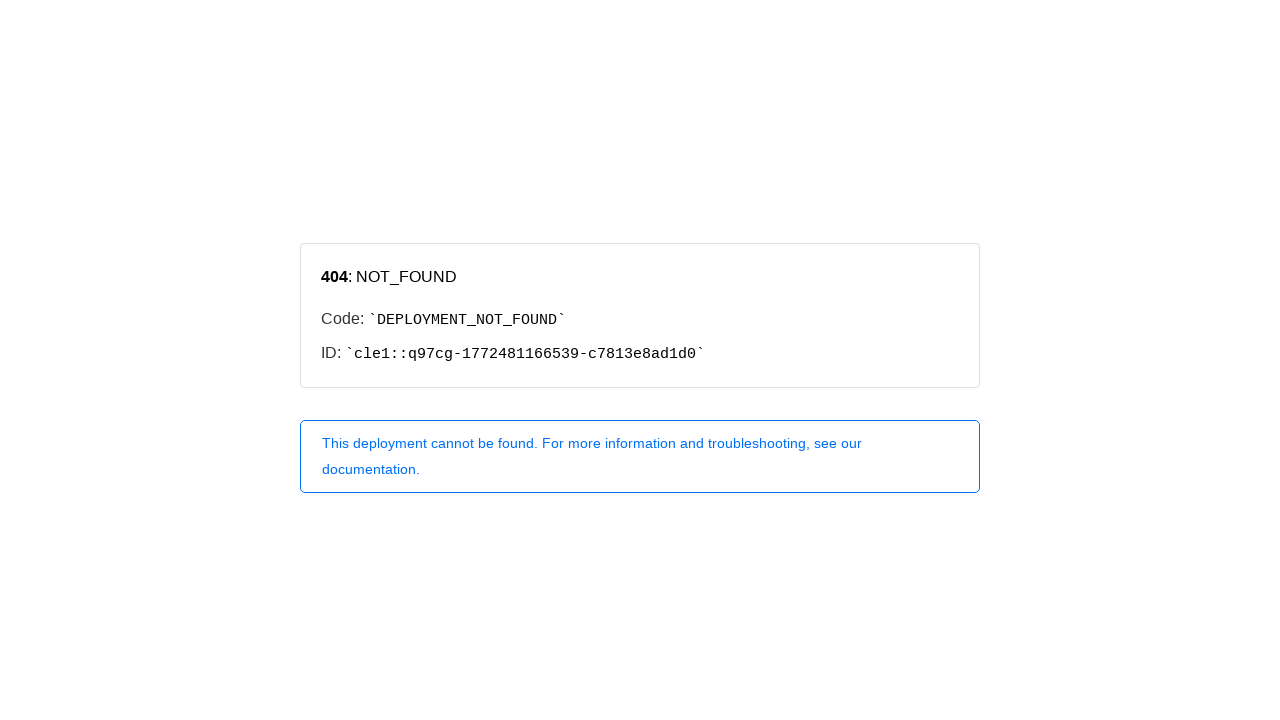

Navigated to InnerSpell Vercel app main page
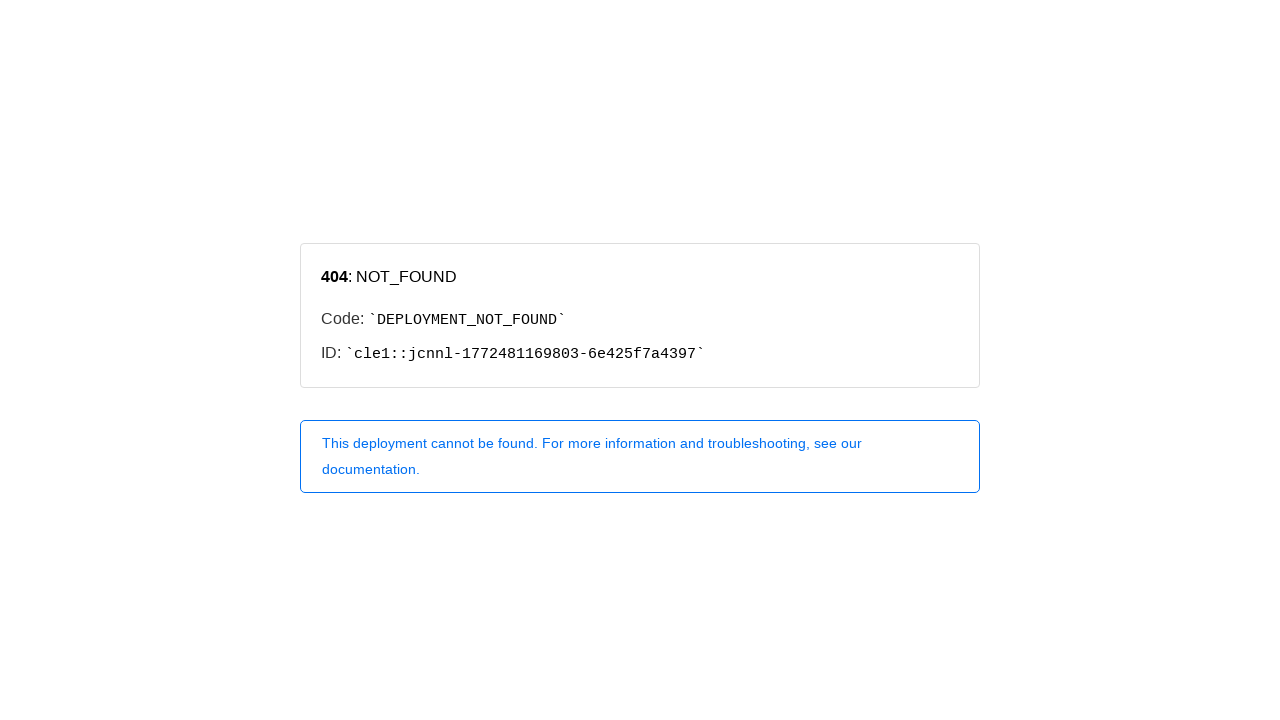

Main page network idle state reached
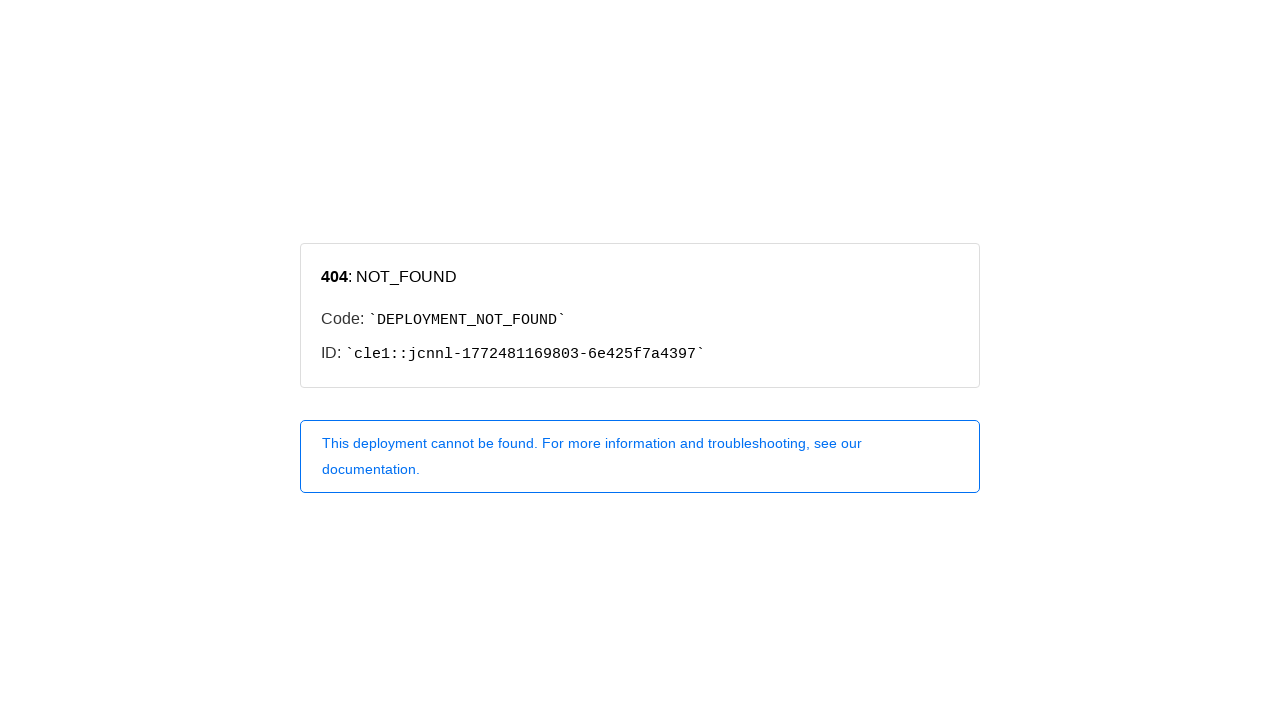

Body element is present on the page
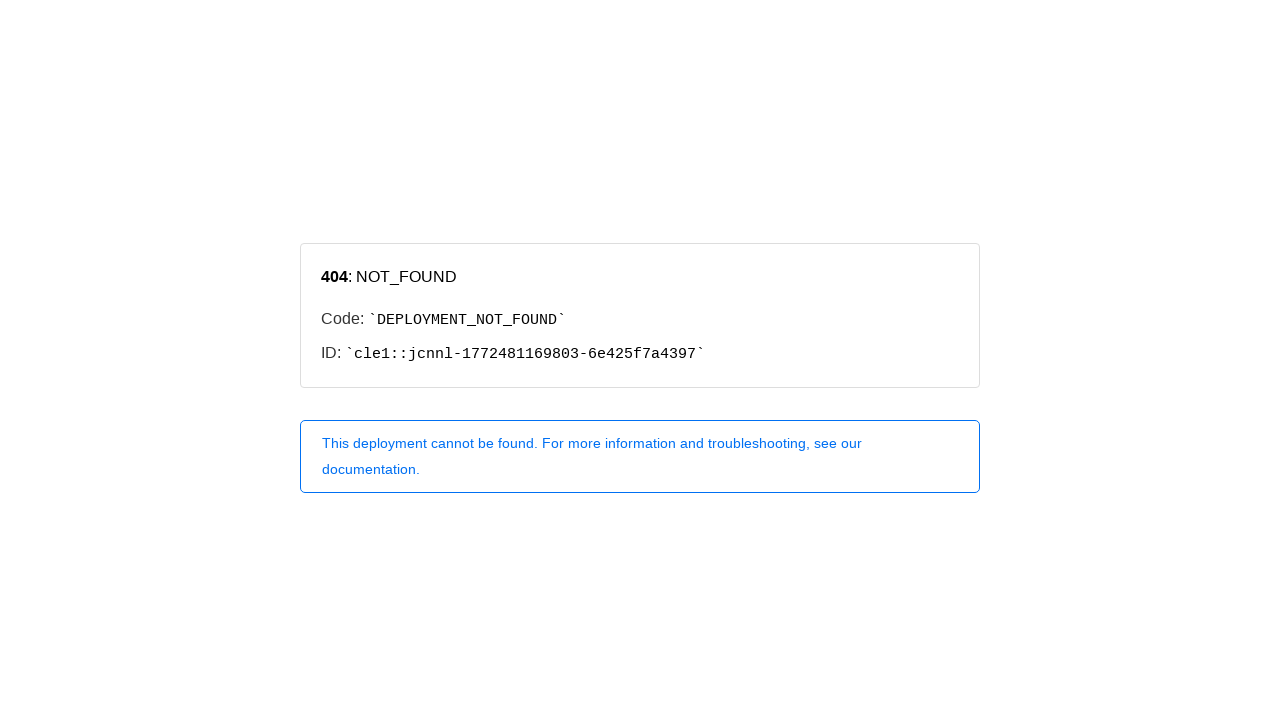

Body element is ready and visible
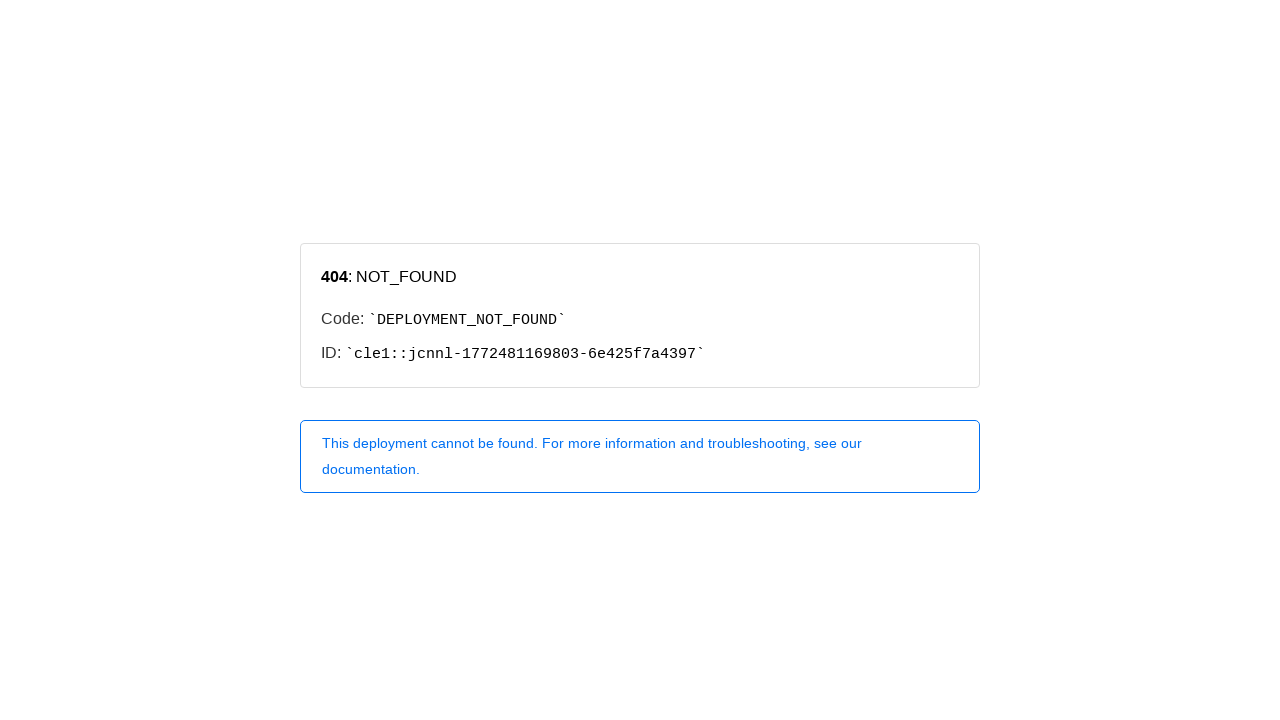

Navigated to tarot-reading page
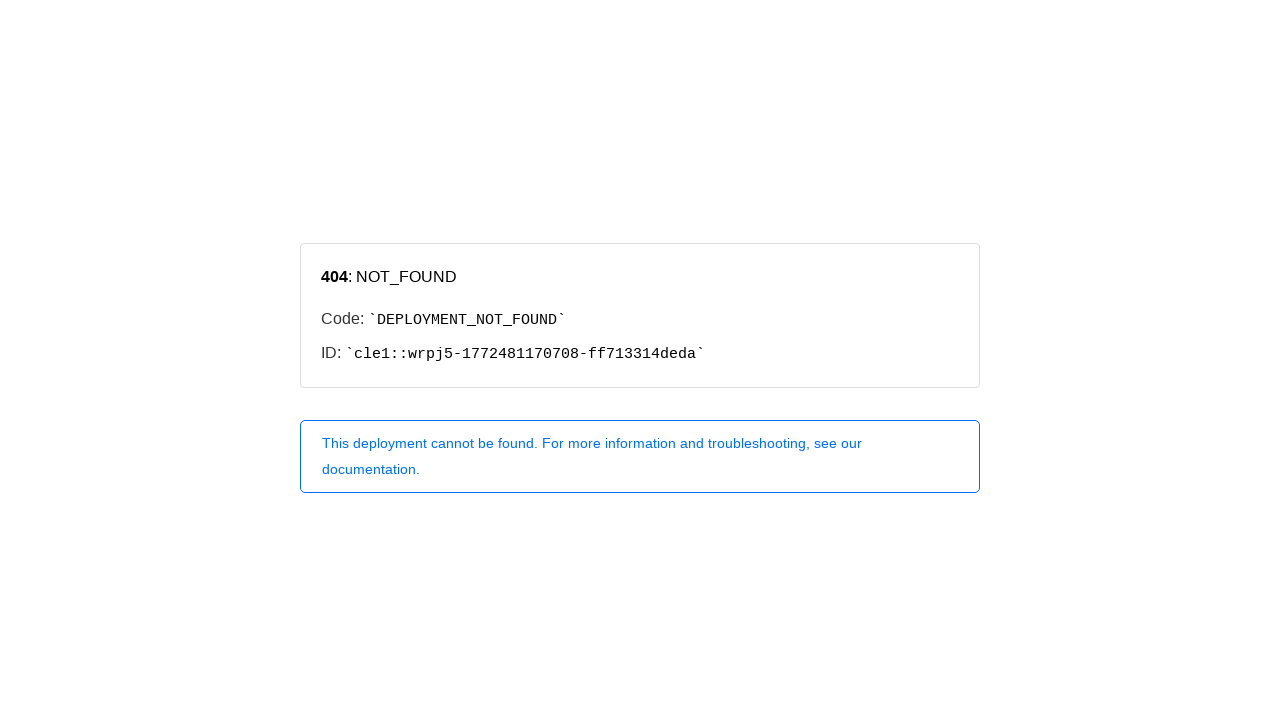

Tarot reading page network idle state reached
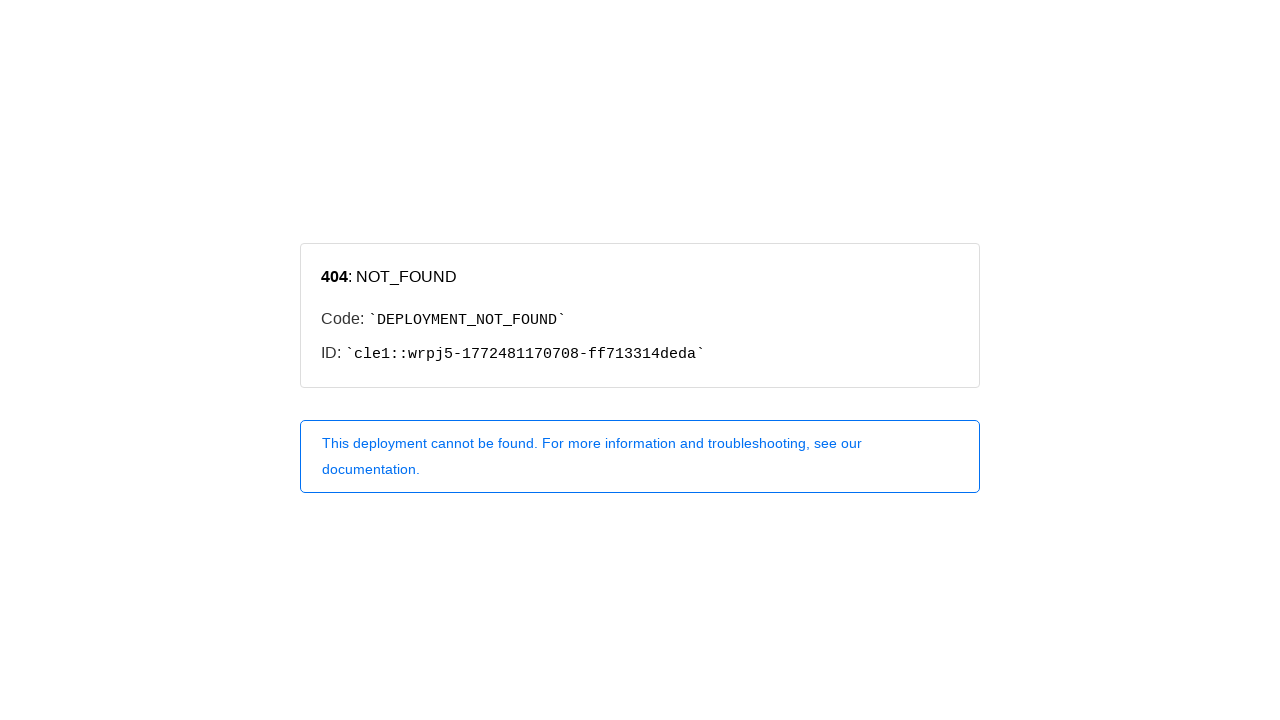

Tarot reading page body element is present
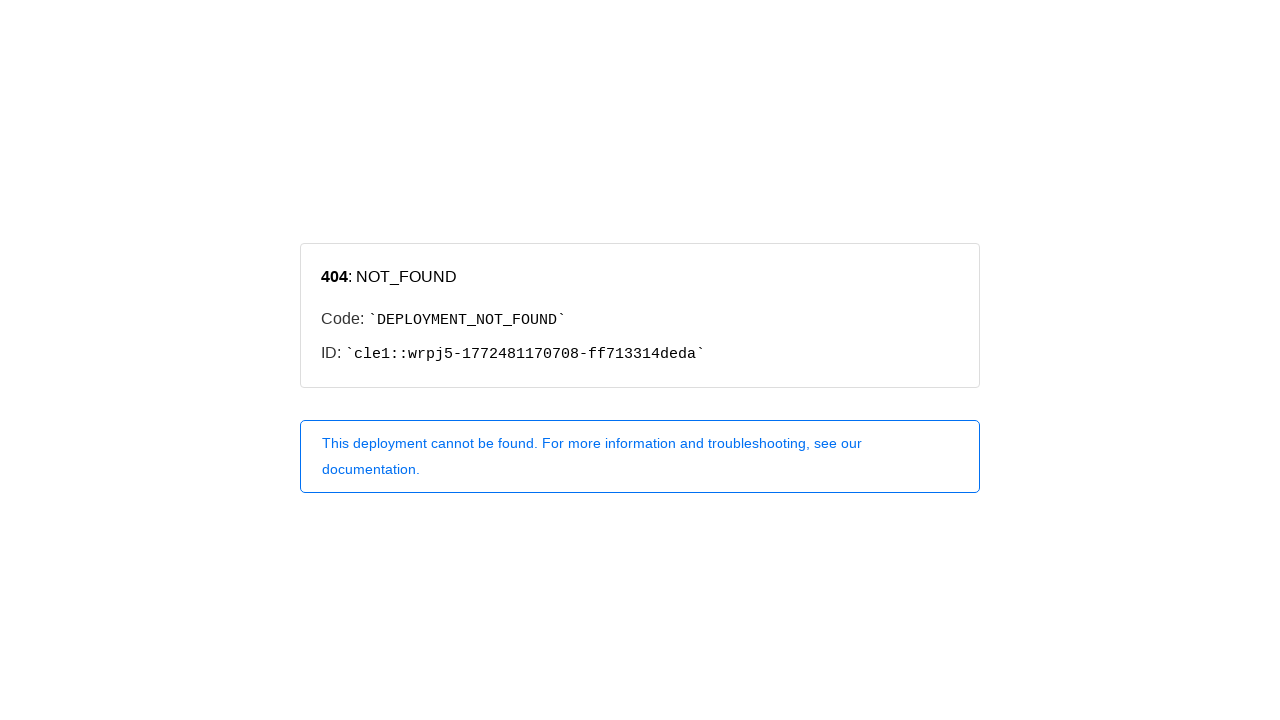

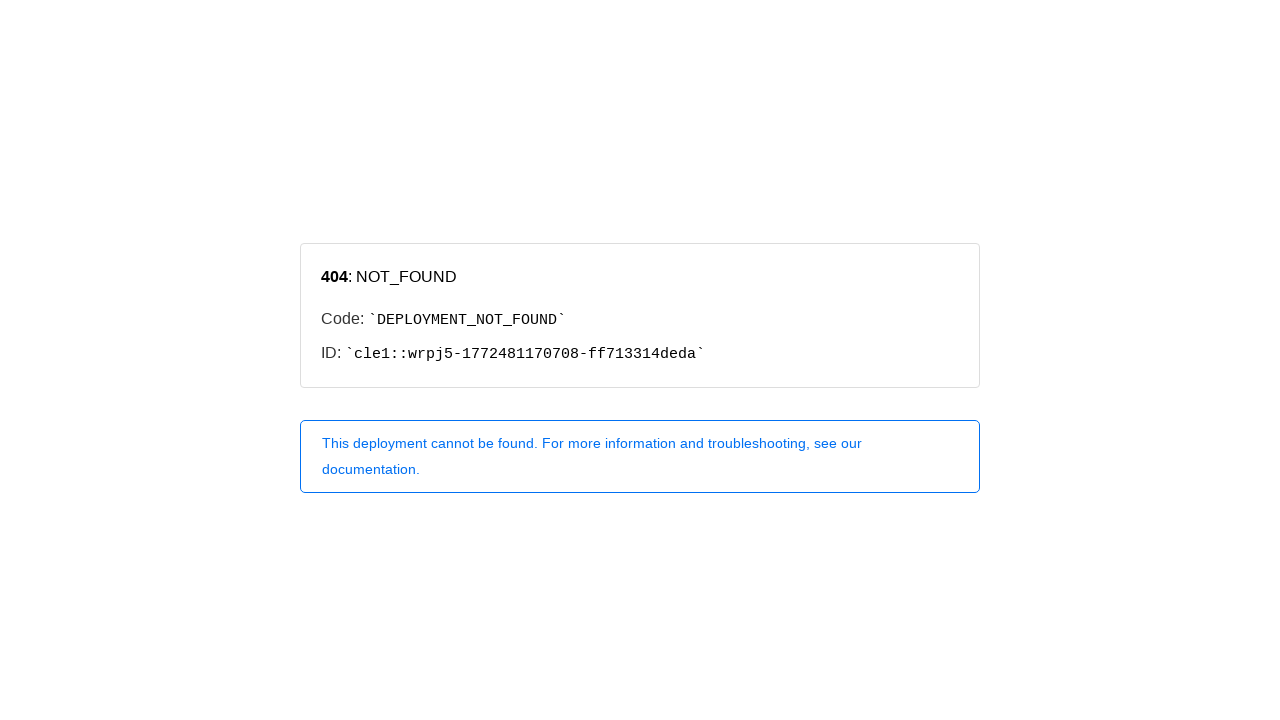